Tests API mocking by intercepting the fruits API endpoint and returning mock data, then verifying that the mocked fruit item (Strawberry) is visible on the page.

Starting URL: https://demo.playwright.dev/api-mocking

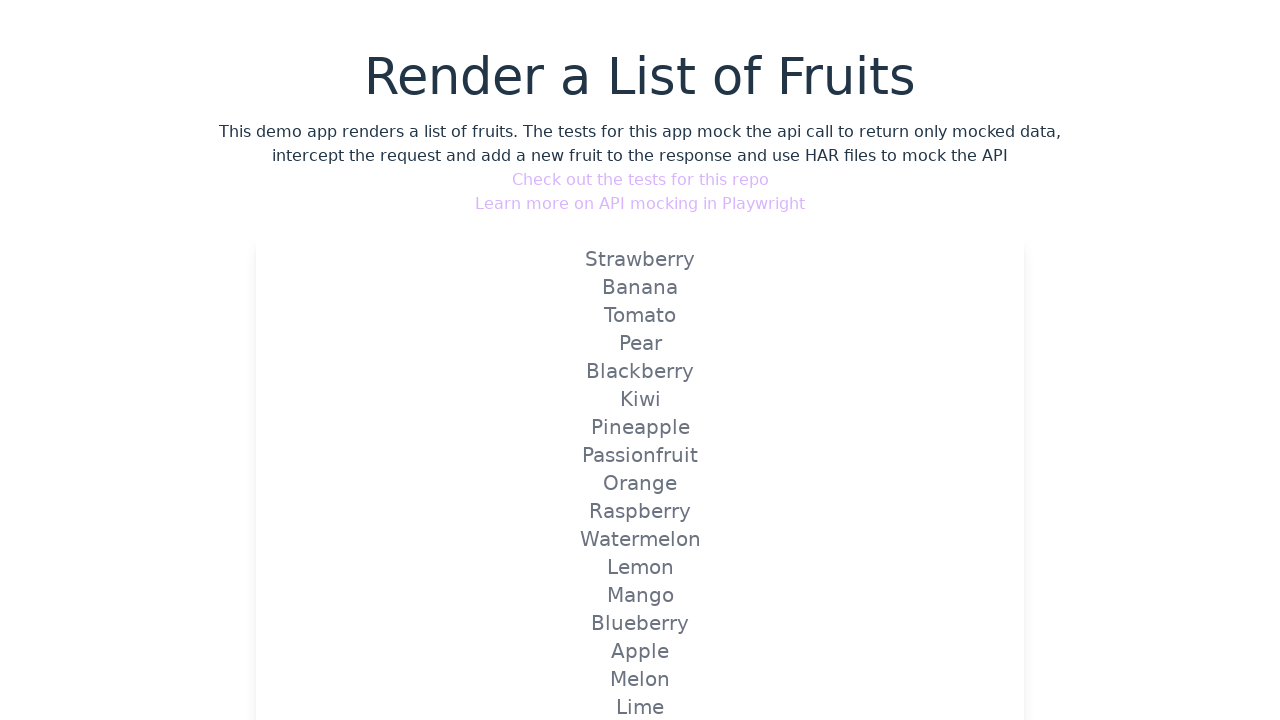

Set up API mock for fruits endpoint to return Strawberry
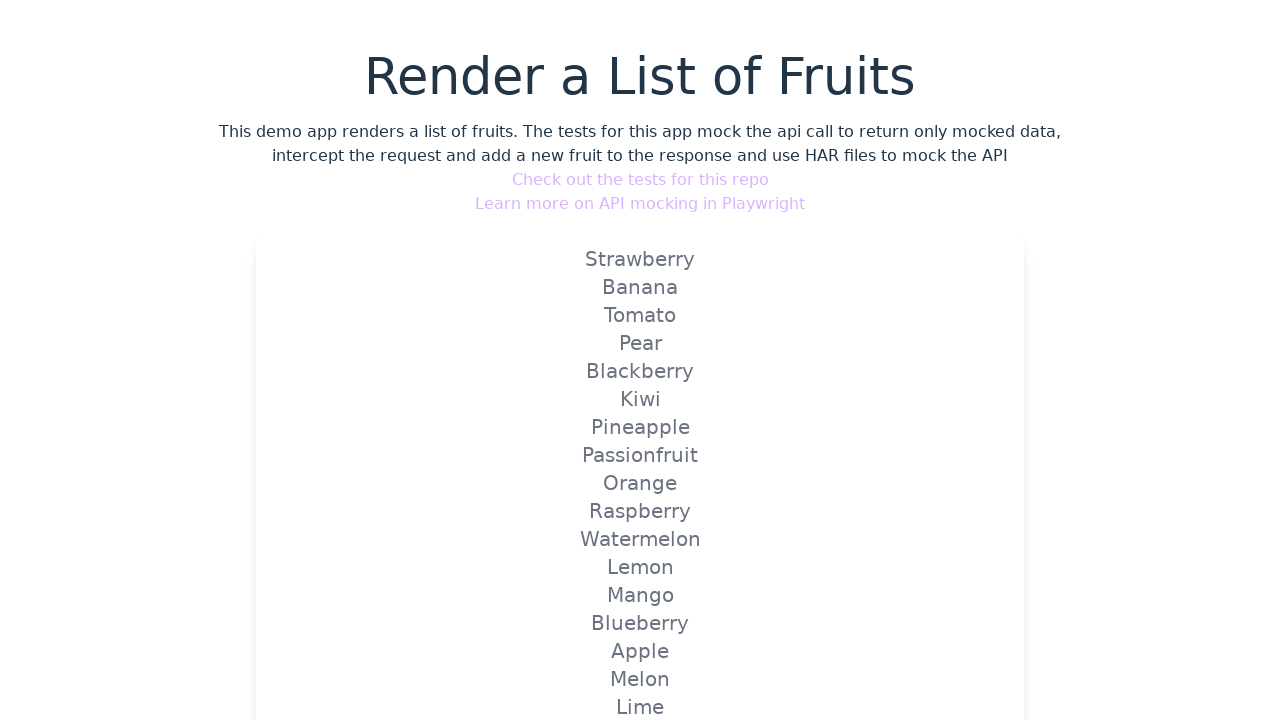

Navigated to API mocking demo page
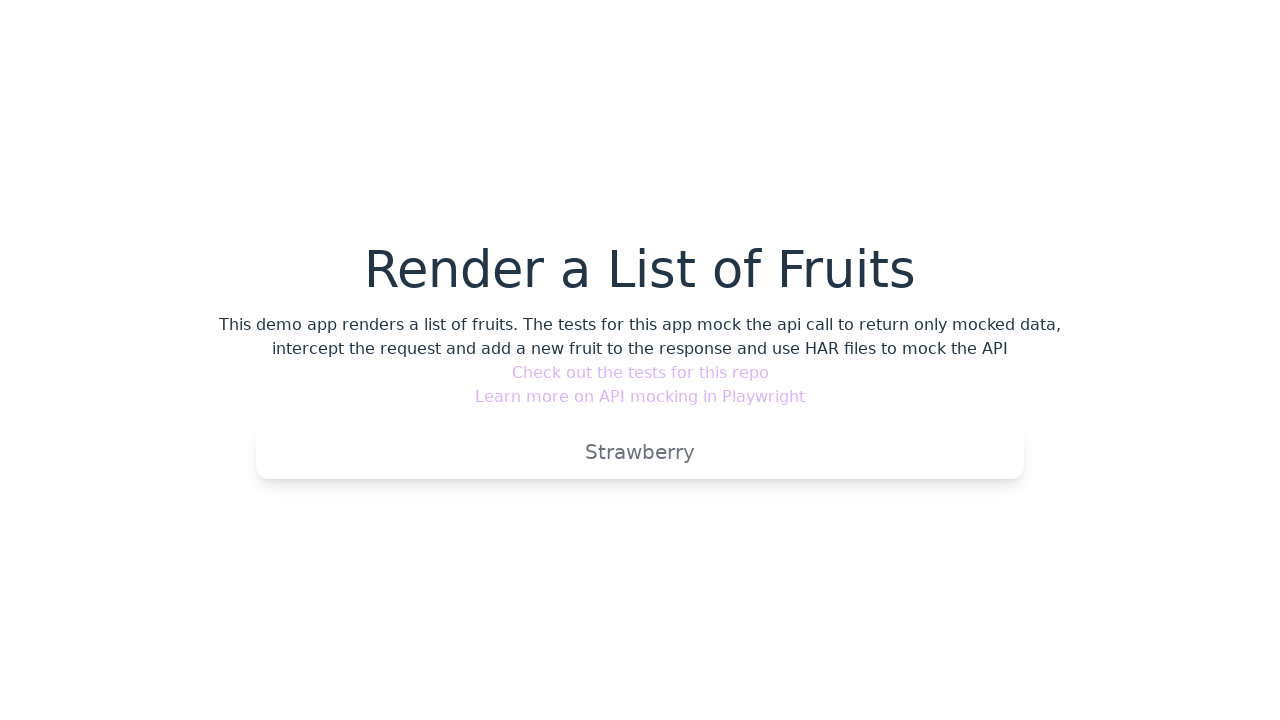

Verified that mocked fruit item 'Strawberry' is visible on the page
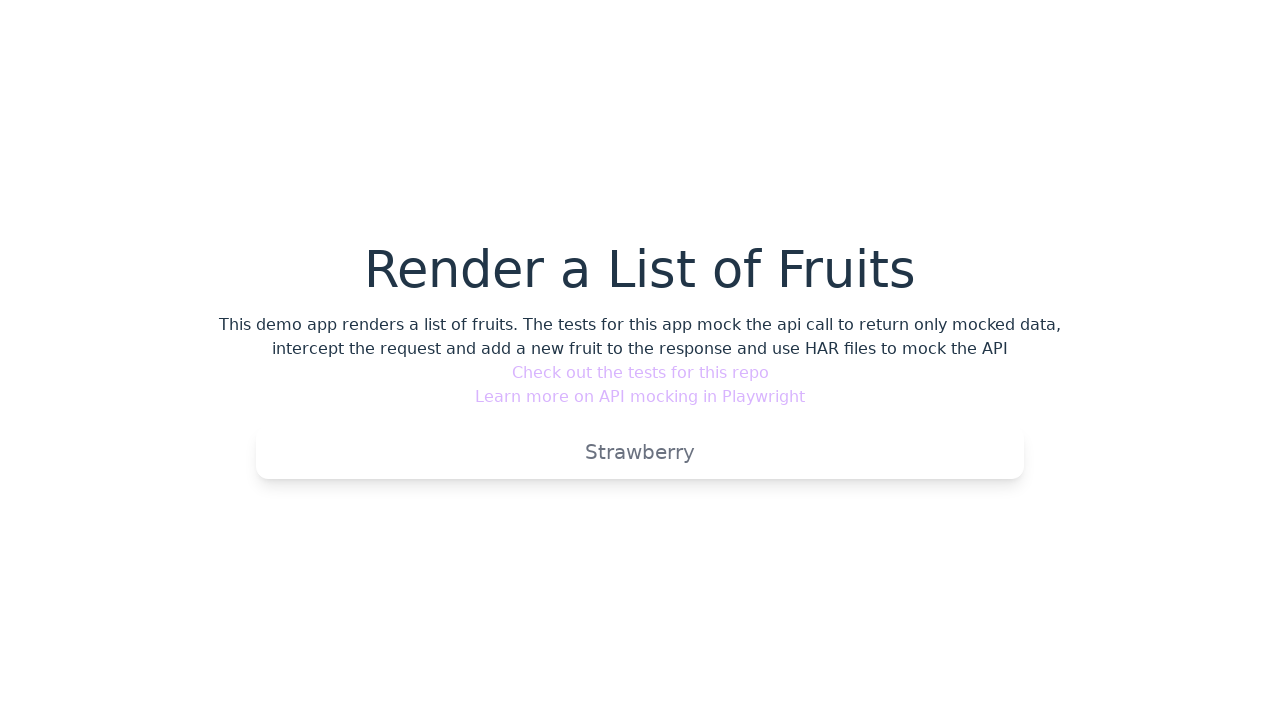

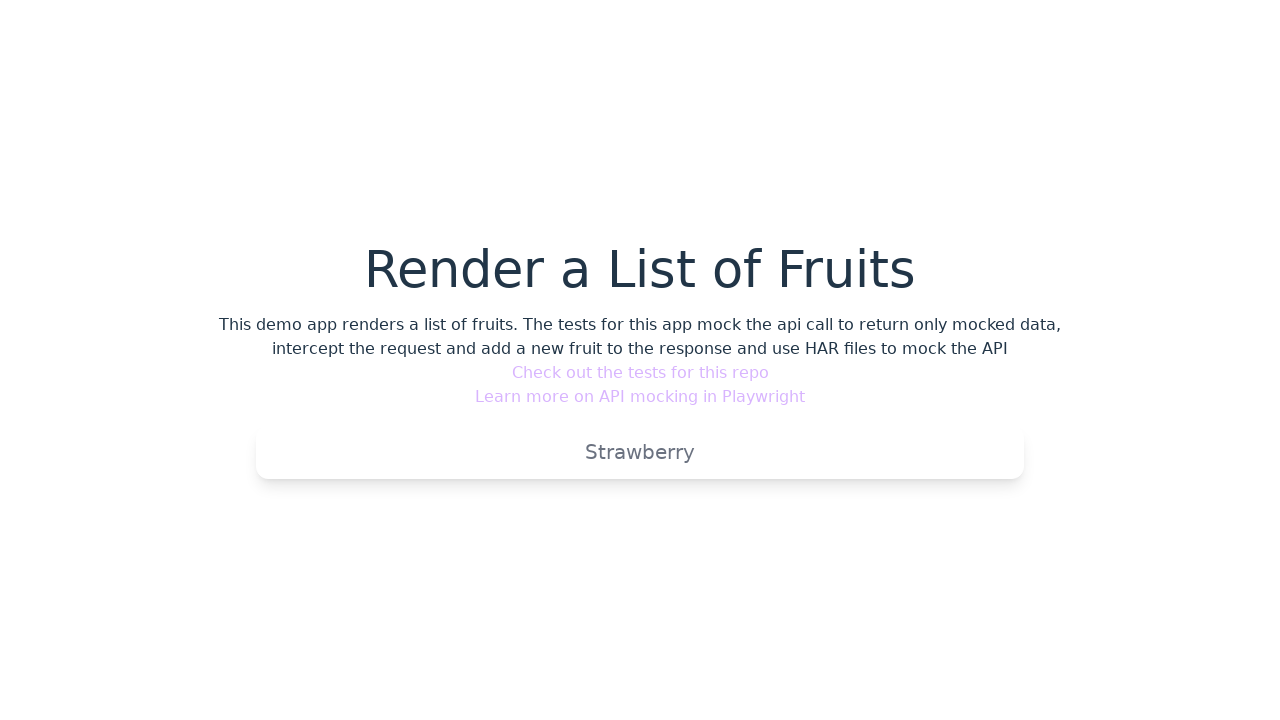